Navigates to the login page and verifies the Elemental Selenium link href attribute

Starting URL: https://the-internet.herokuapp.com/

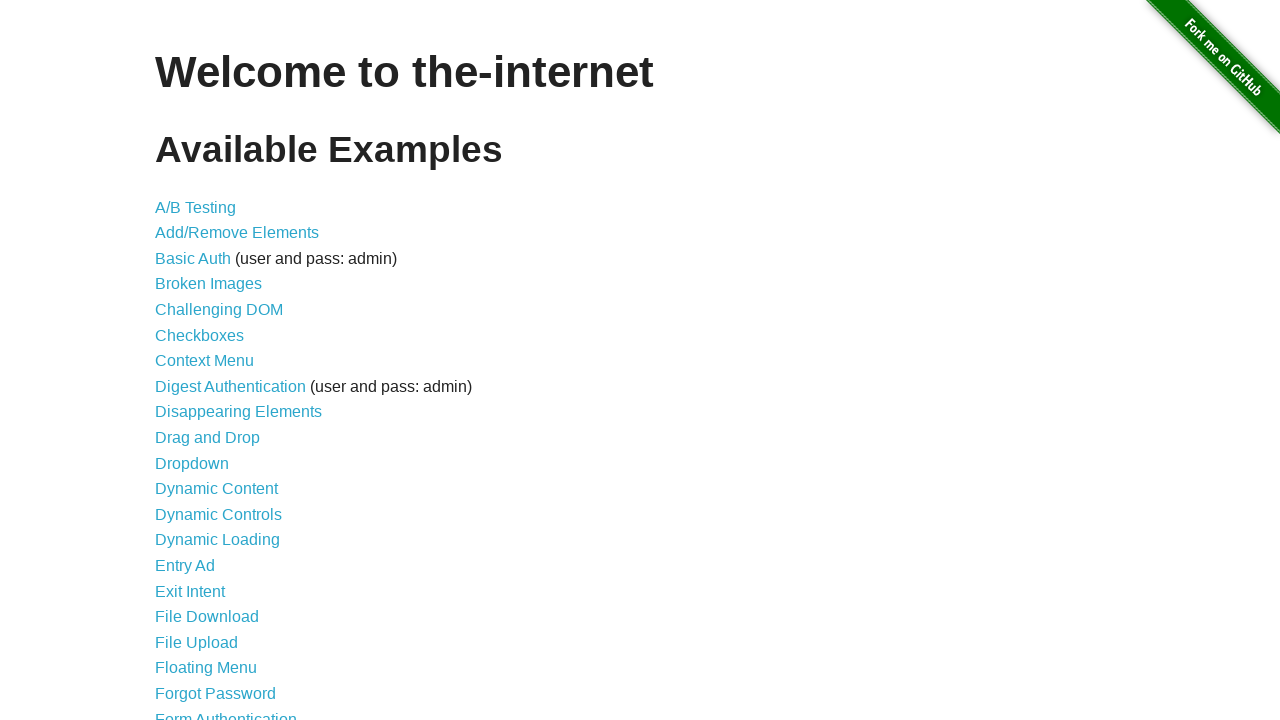

Clicked on the Form Authentication link at (226, 712) on xpath=//*[@id="content"]/ul/li[21]/a
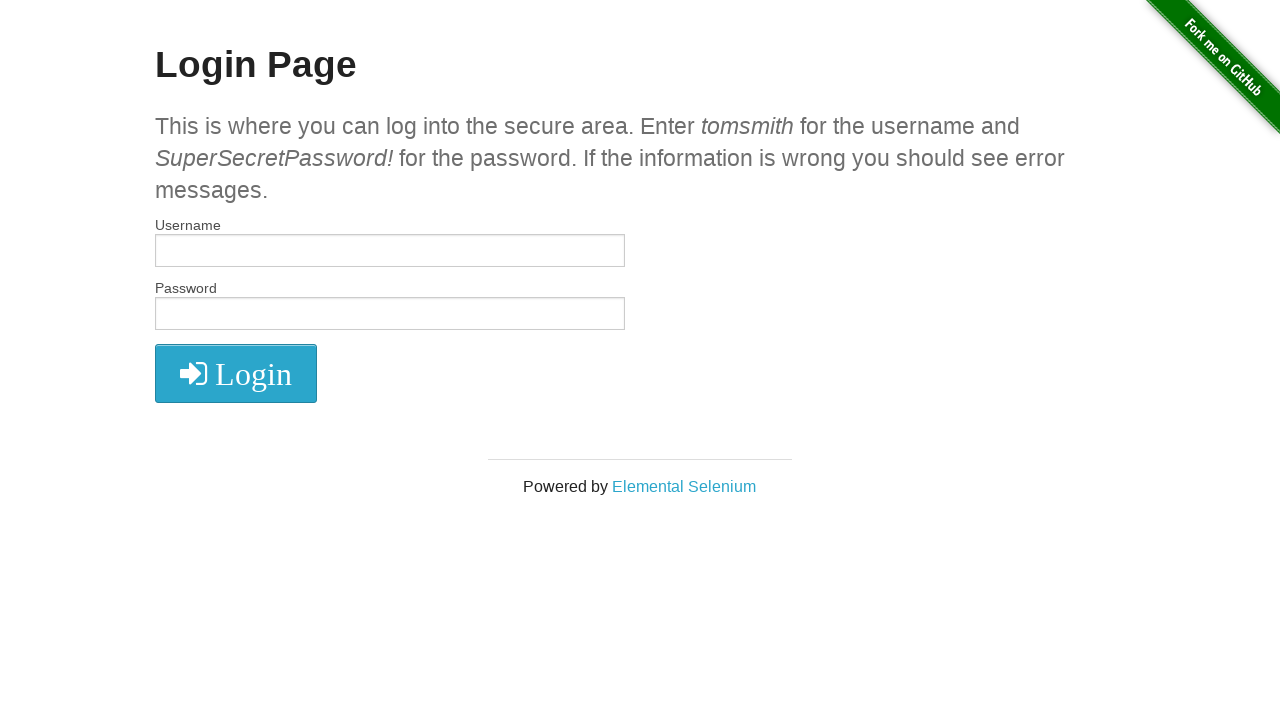

Waited for Elemental Selenium link to appear
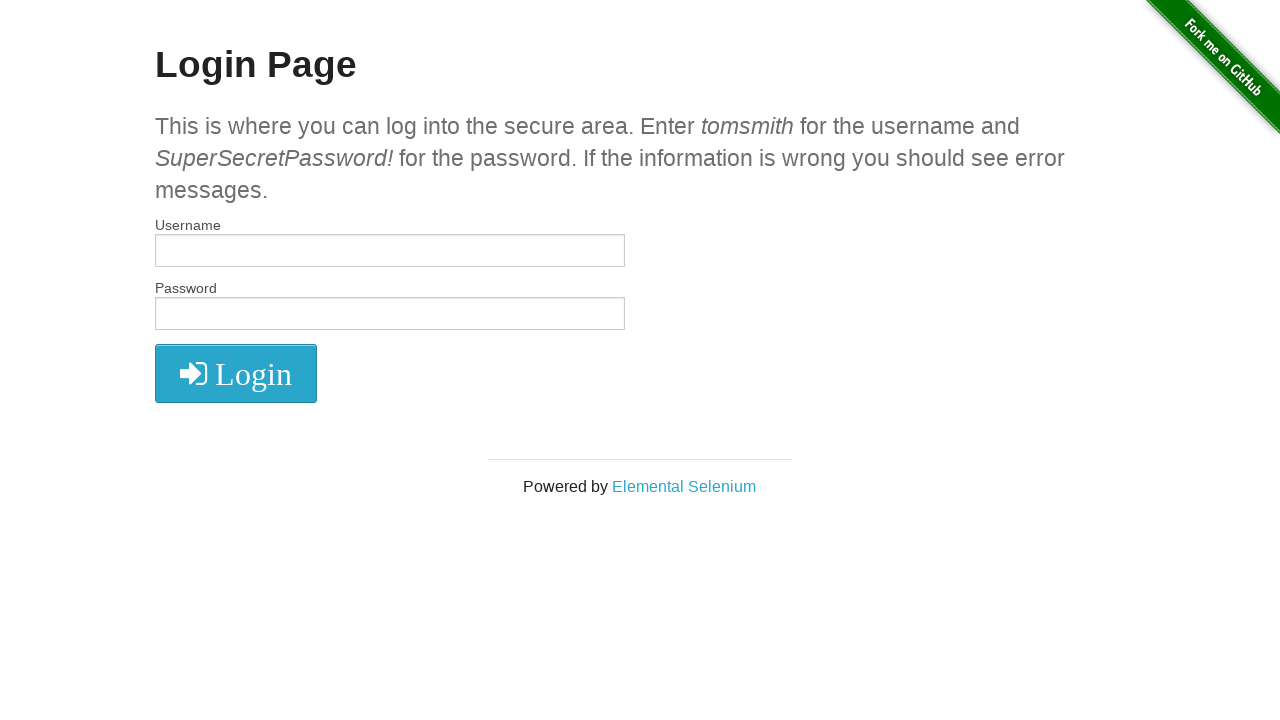

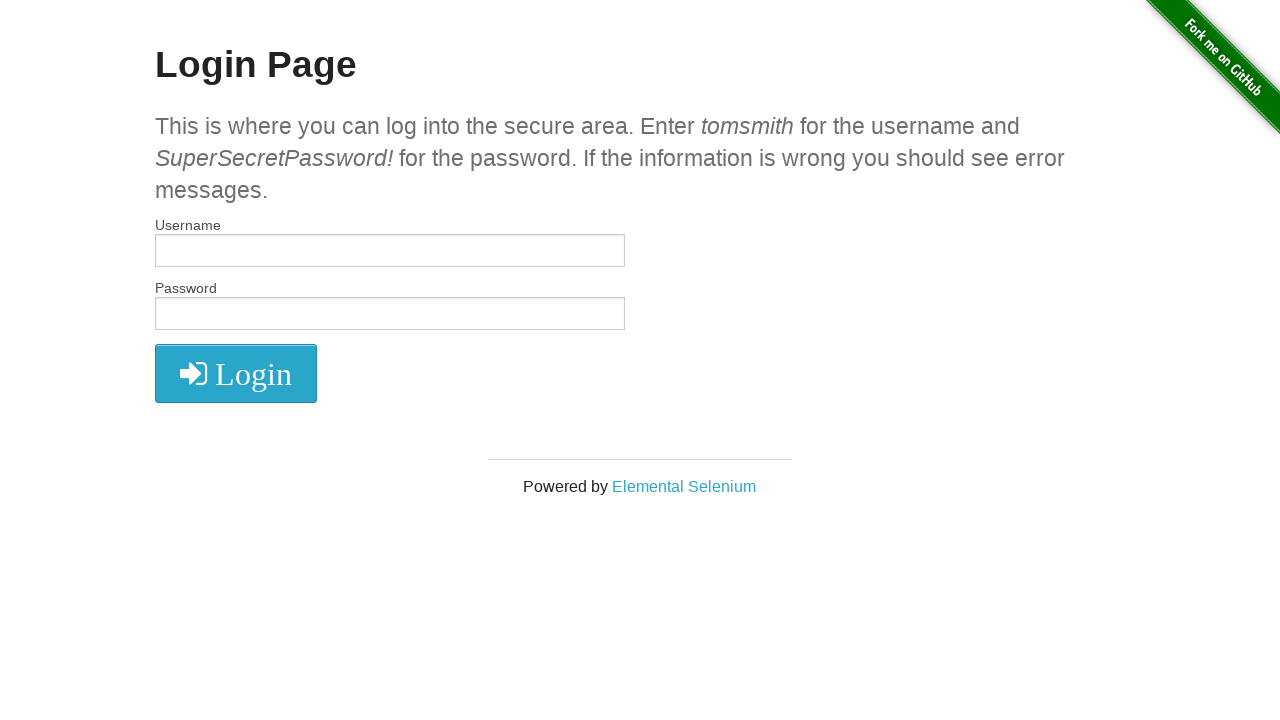